Tests interaction with checkboxes, dropdowns, text input, and alert handling on an automation practice page. Clicks a checkbox, selects the corresponding option in a dropdown, enters text, triggers an alert, and verifies the alert message.

Starting URL: https://rahulshettyacademy.com/AutomationPractice/

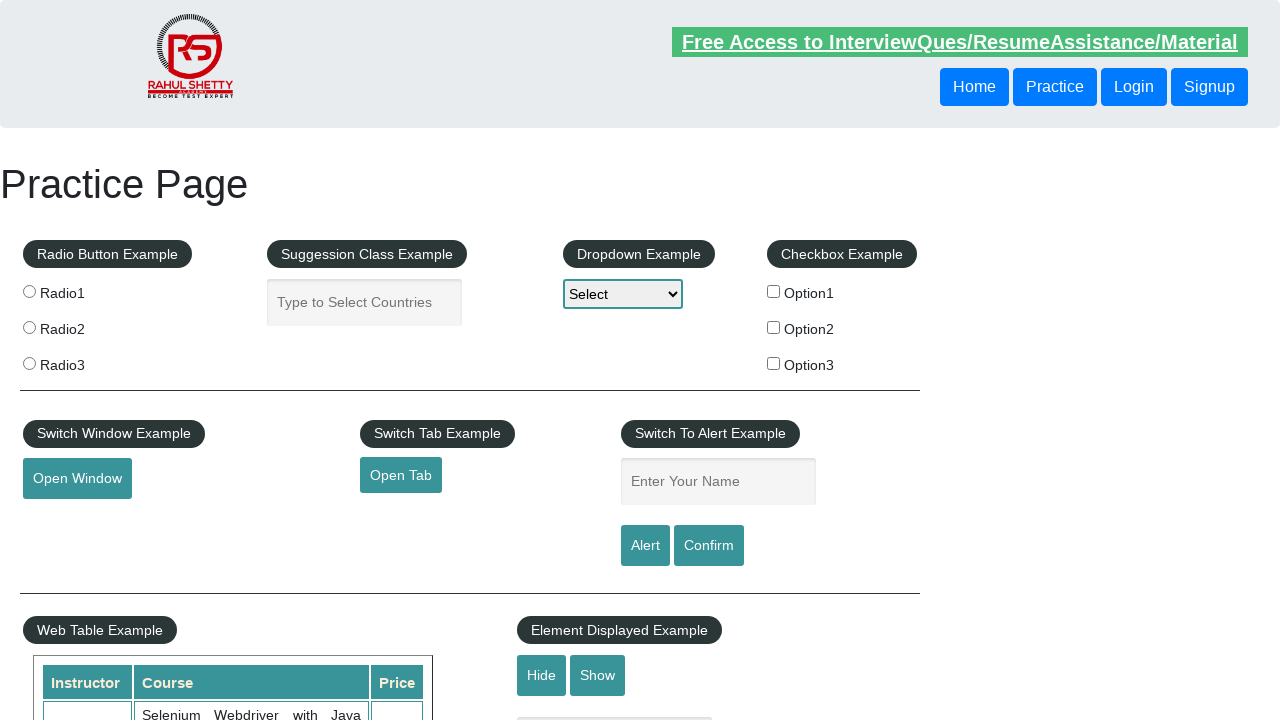

Clicked the second checkbox (Option2) at (774, 327) on xpath=//*[@id='checkbox-example']/fieldset/label[2]/input
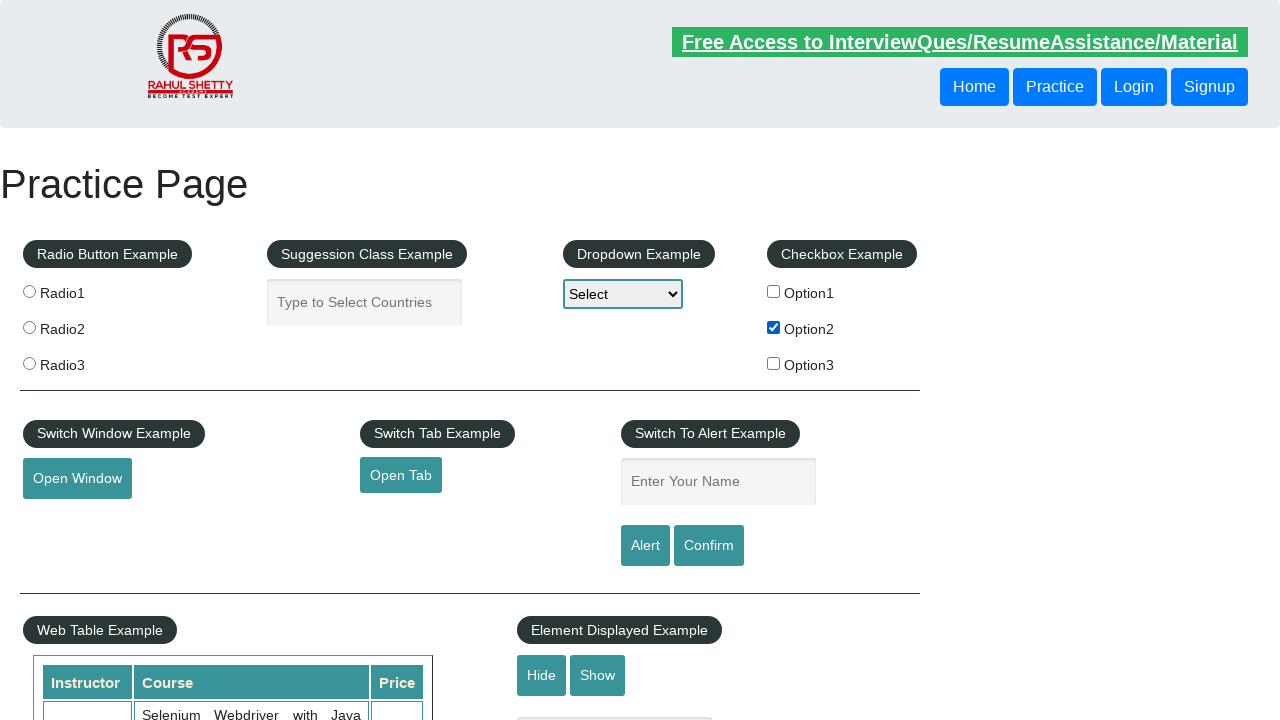

Retrieved checkbox label text: 'Option2'
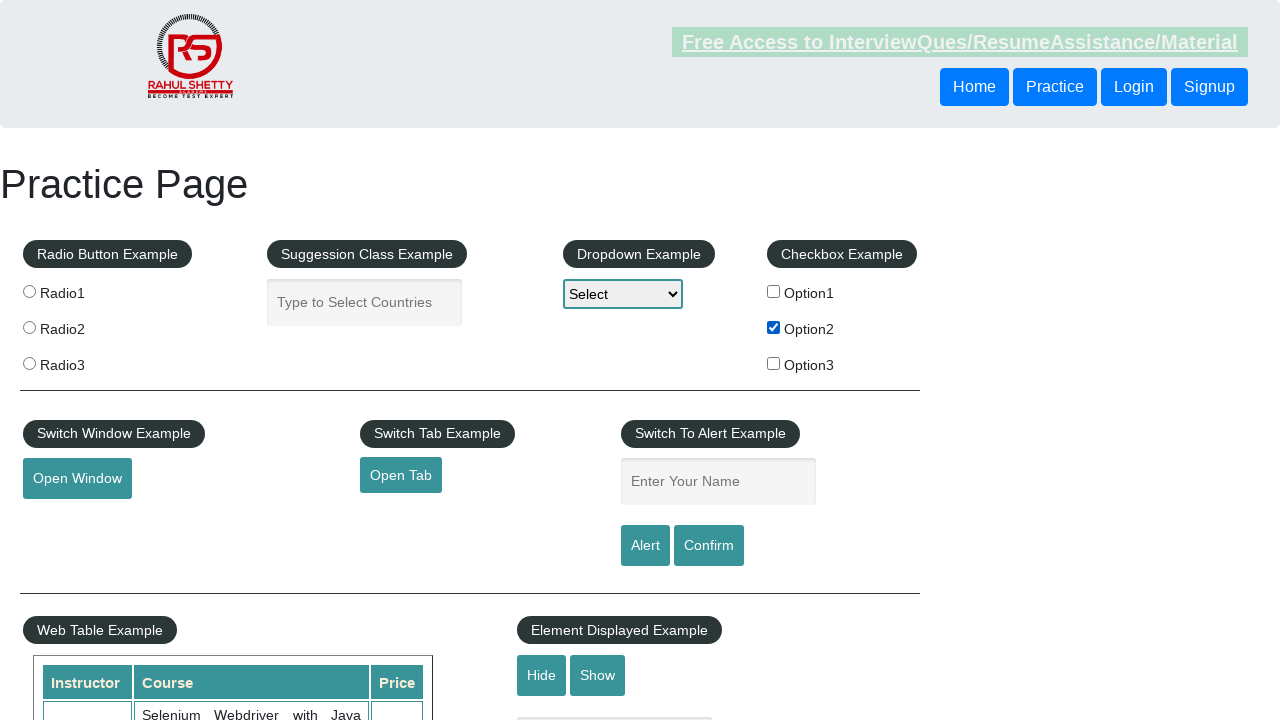

Selected 'Option2' from dropdown on #dropdown-class-example
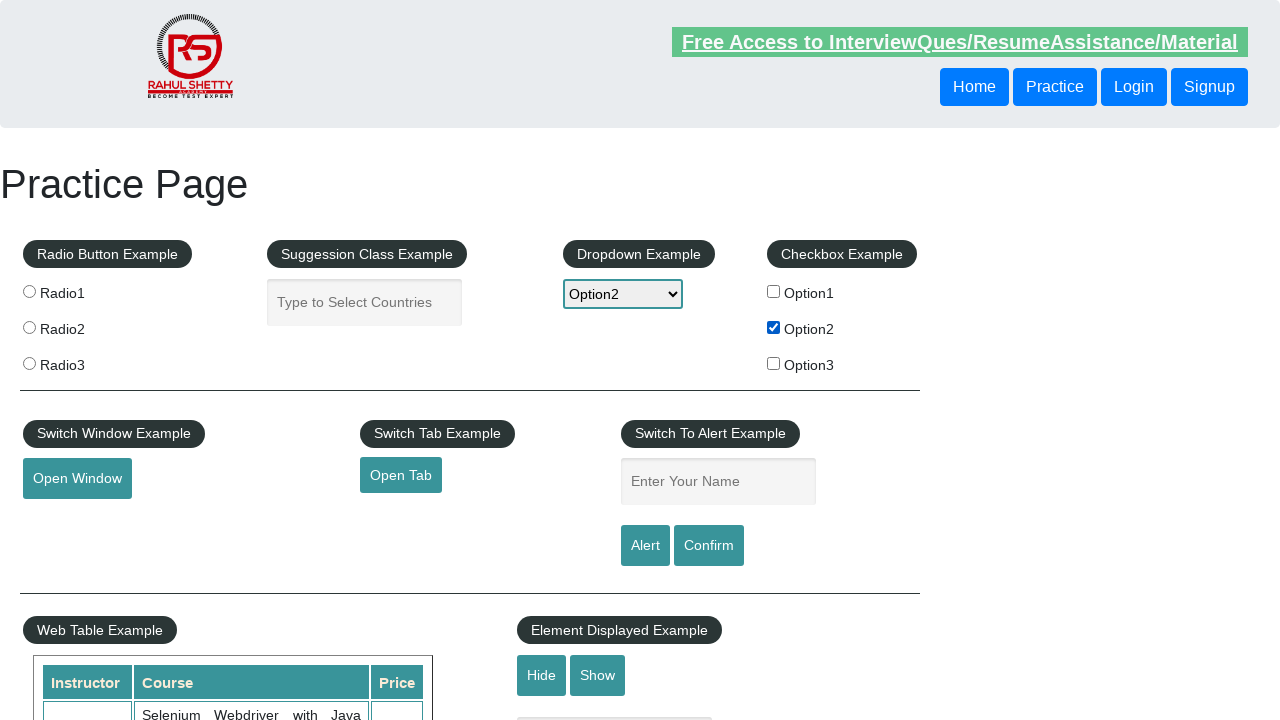

Entered 'Option2' into name input field on #name
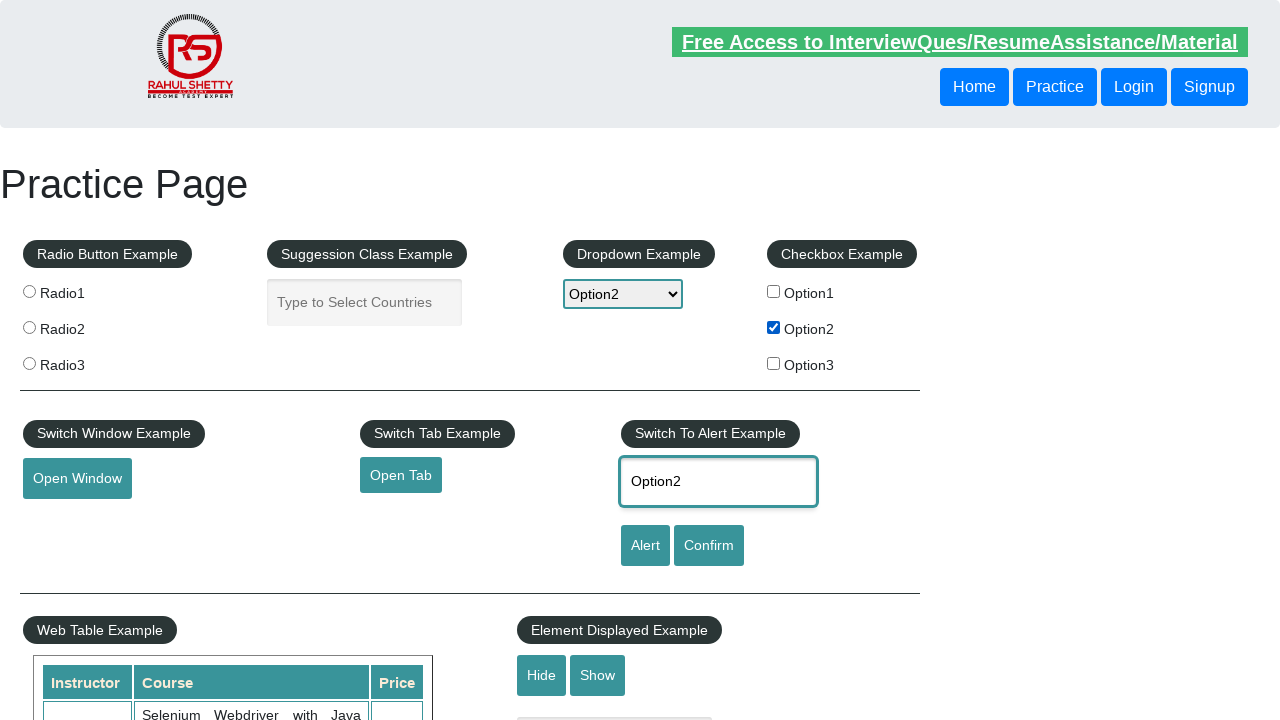

Set up dialog handler for alert
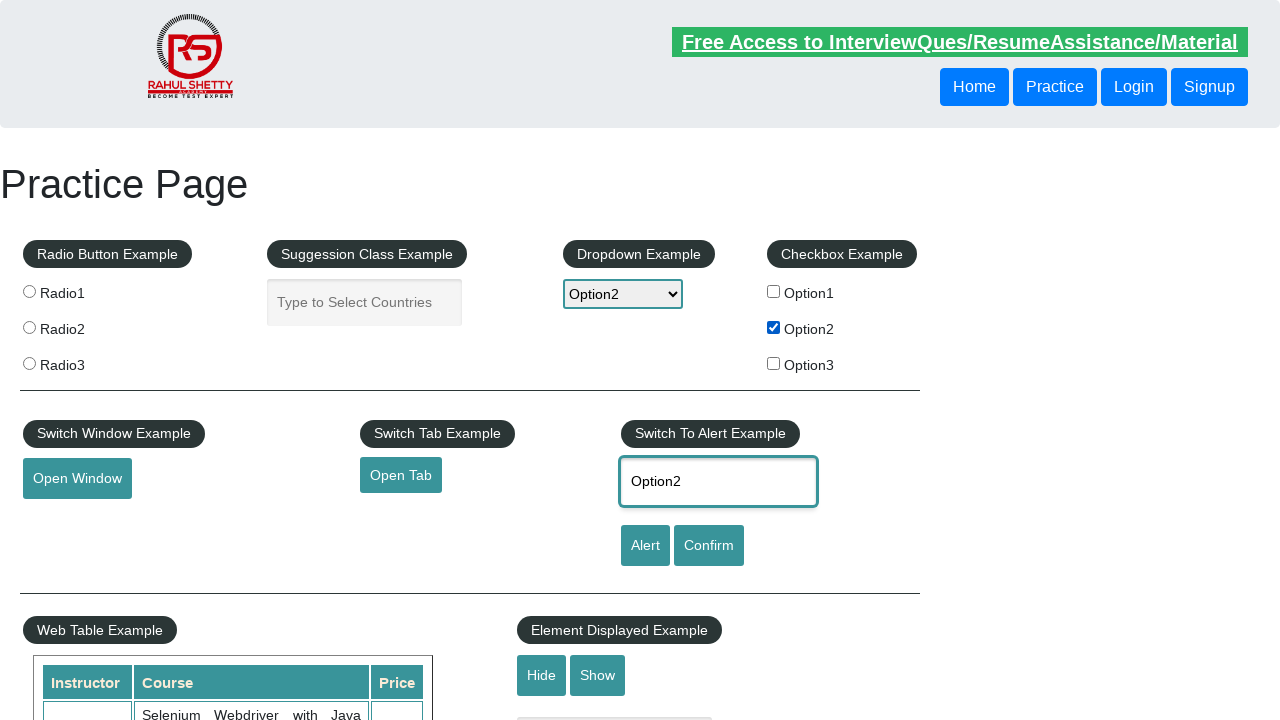

Clicked alert button to trigger alert at (645, 546) on #alertbtn
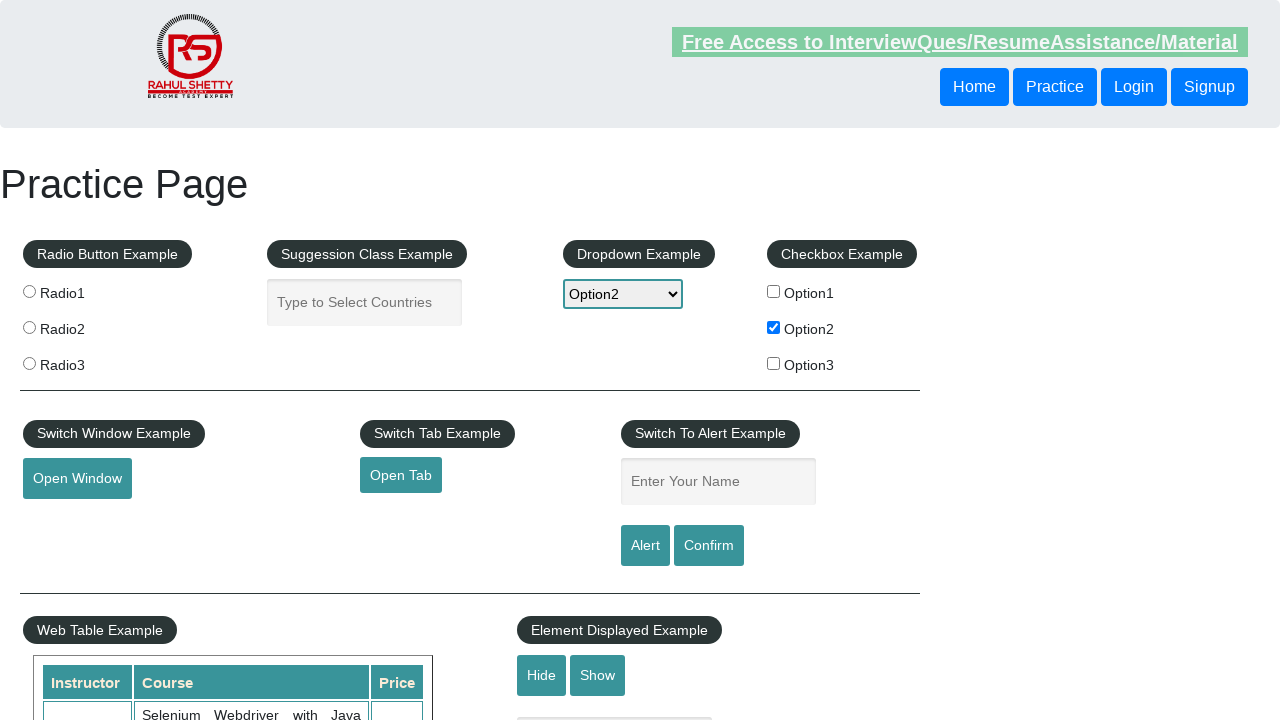

Waited 500ms for dialog handling
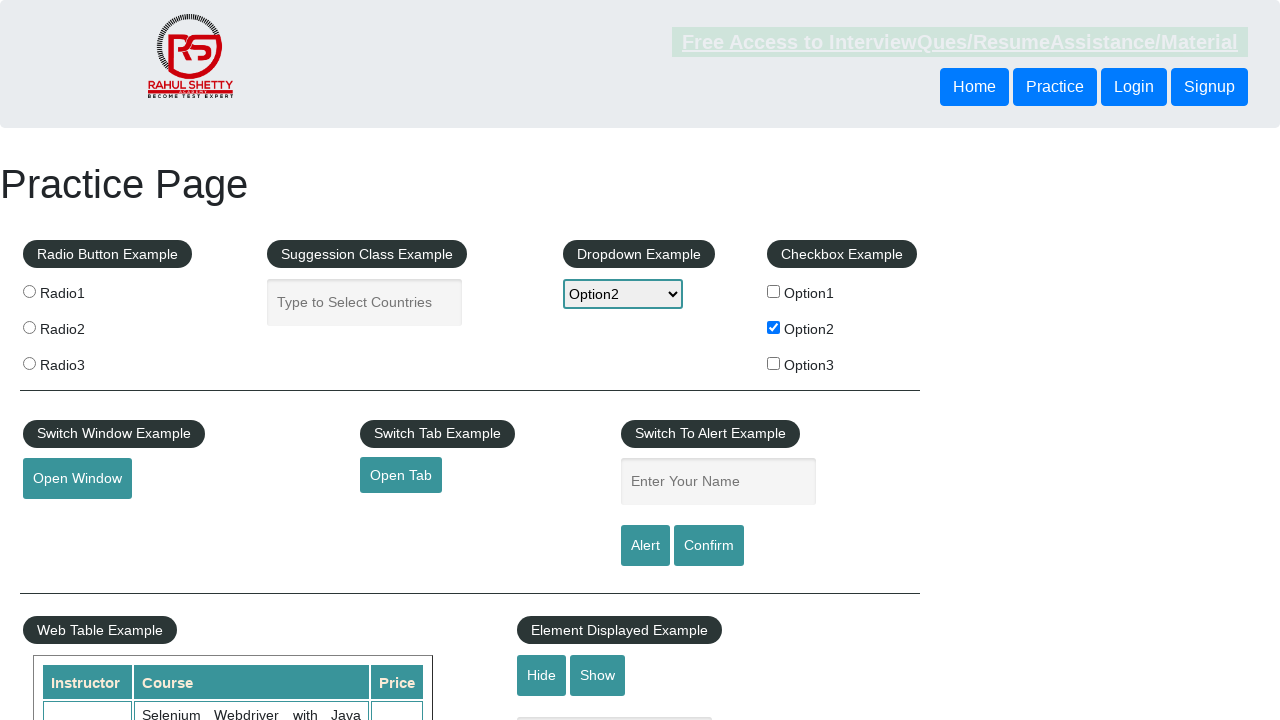

Alert message verification passed - 'Option2' found in alert
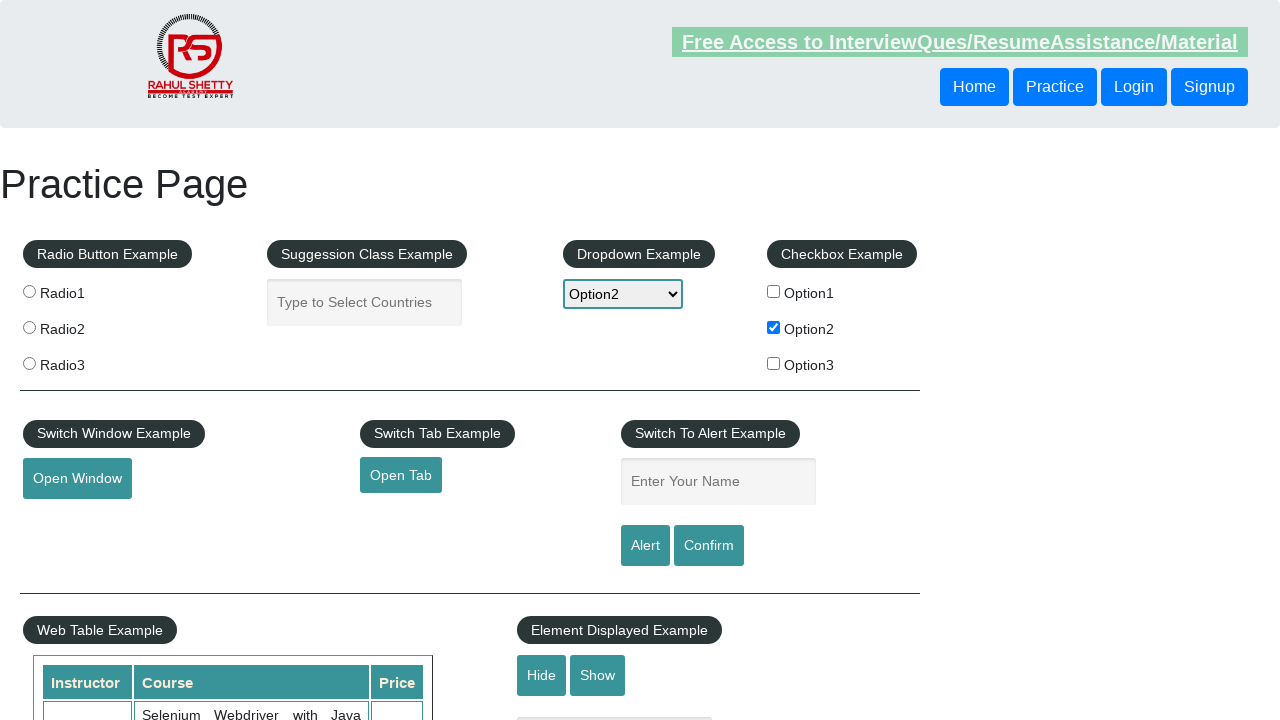

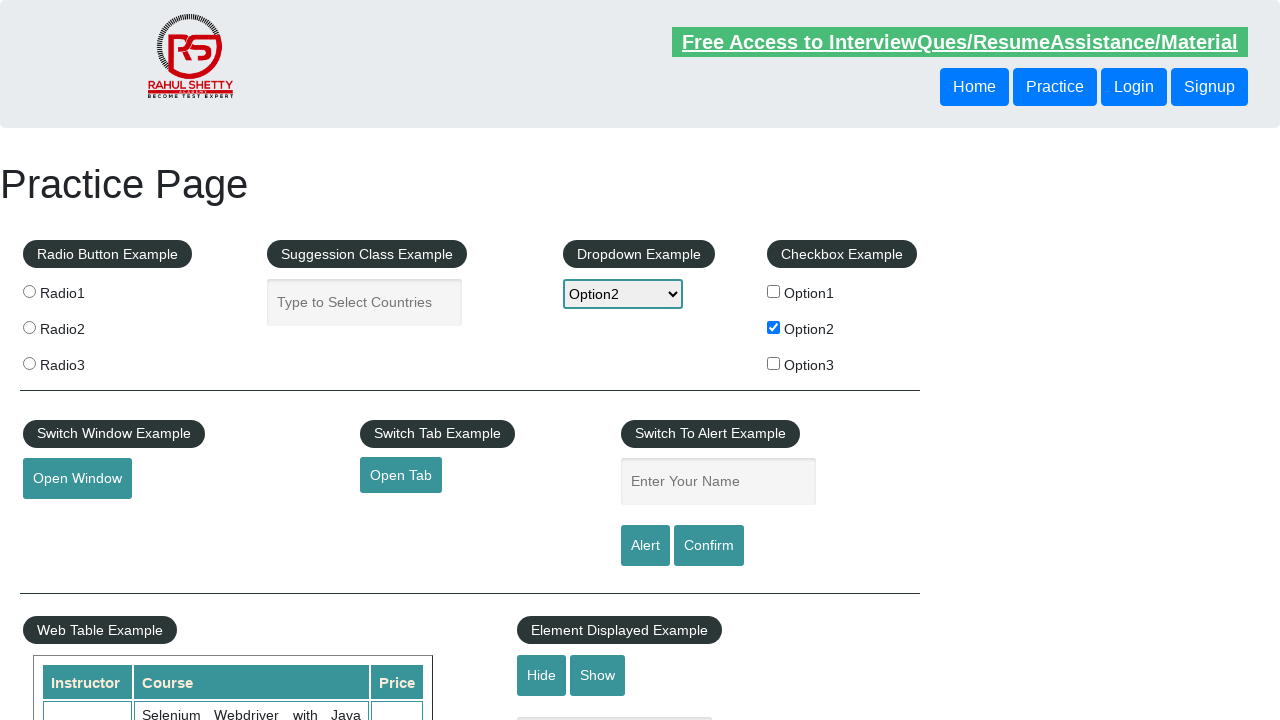